Tests different types of button interactions including double-click, right-click, and regular click on a demo page

Starting URL: https://demoqa.com/buttons

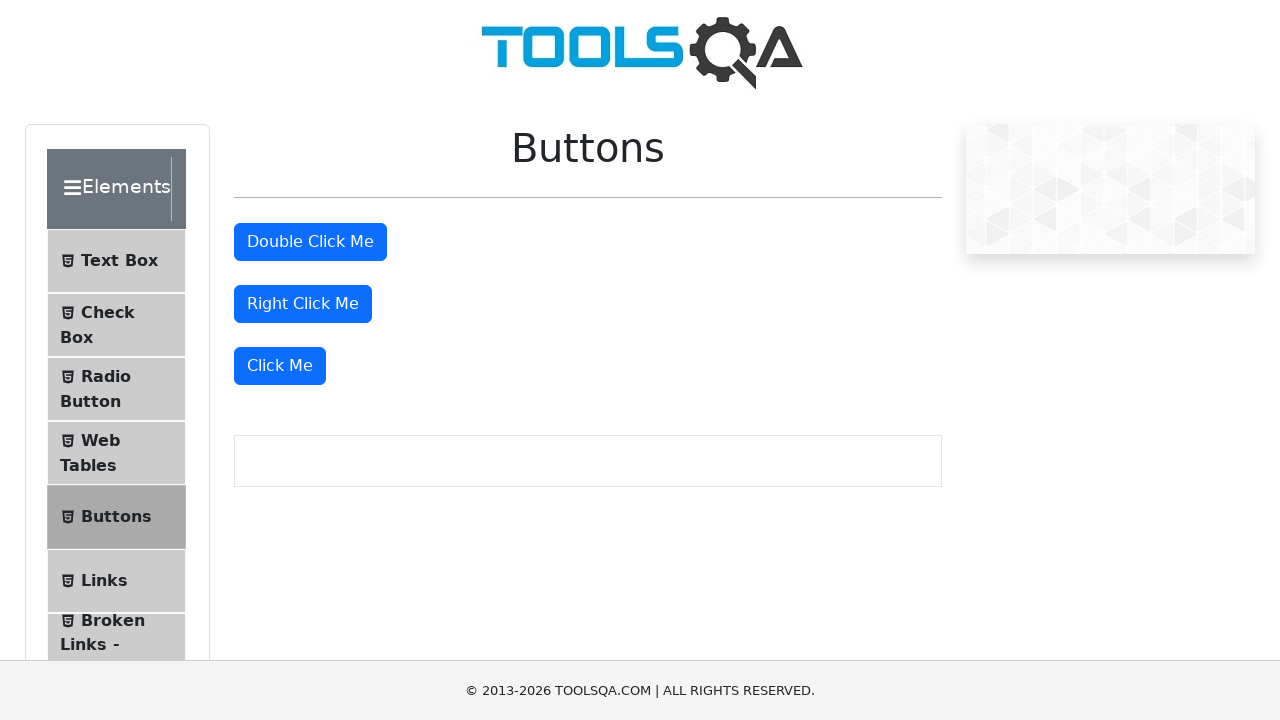

Double-clicked the double-click button at (310, 242) on #doubleClickBtn
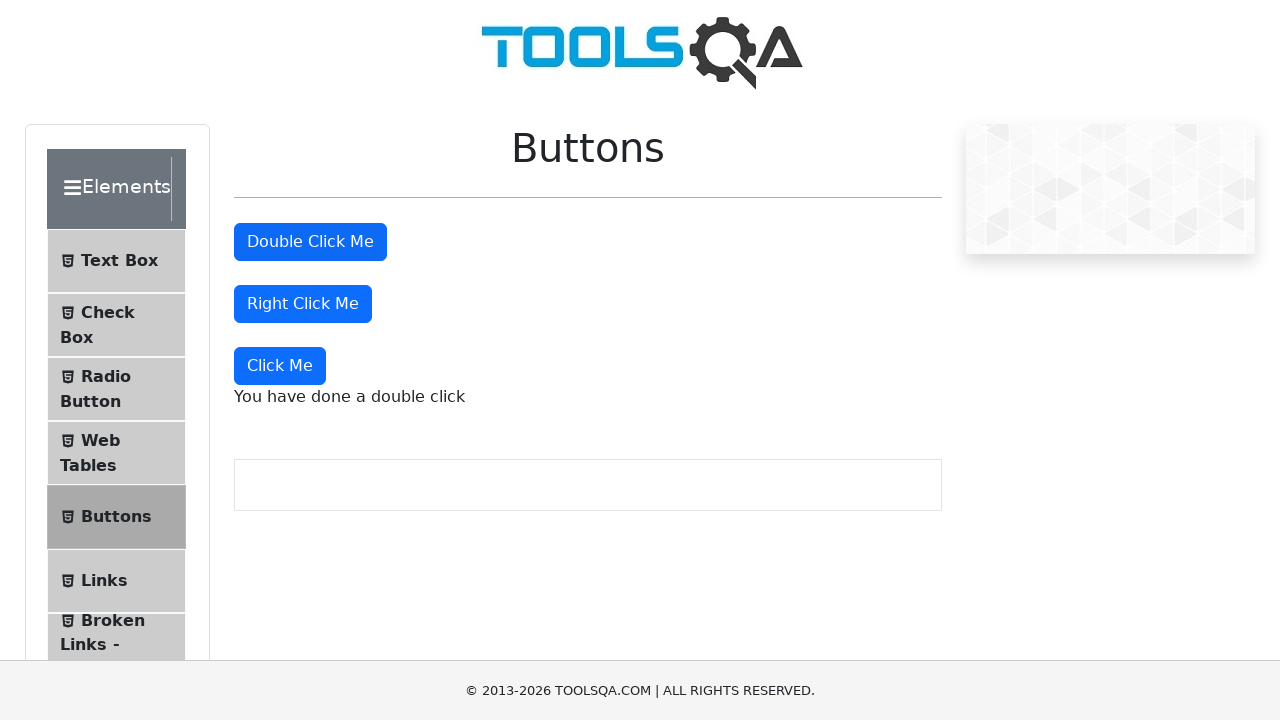

Double-click success message appeared
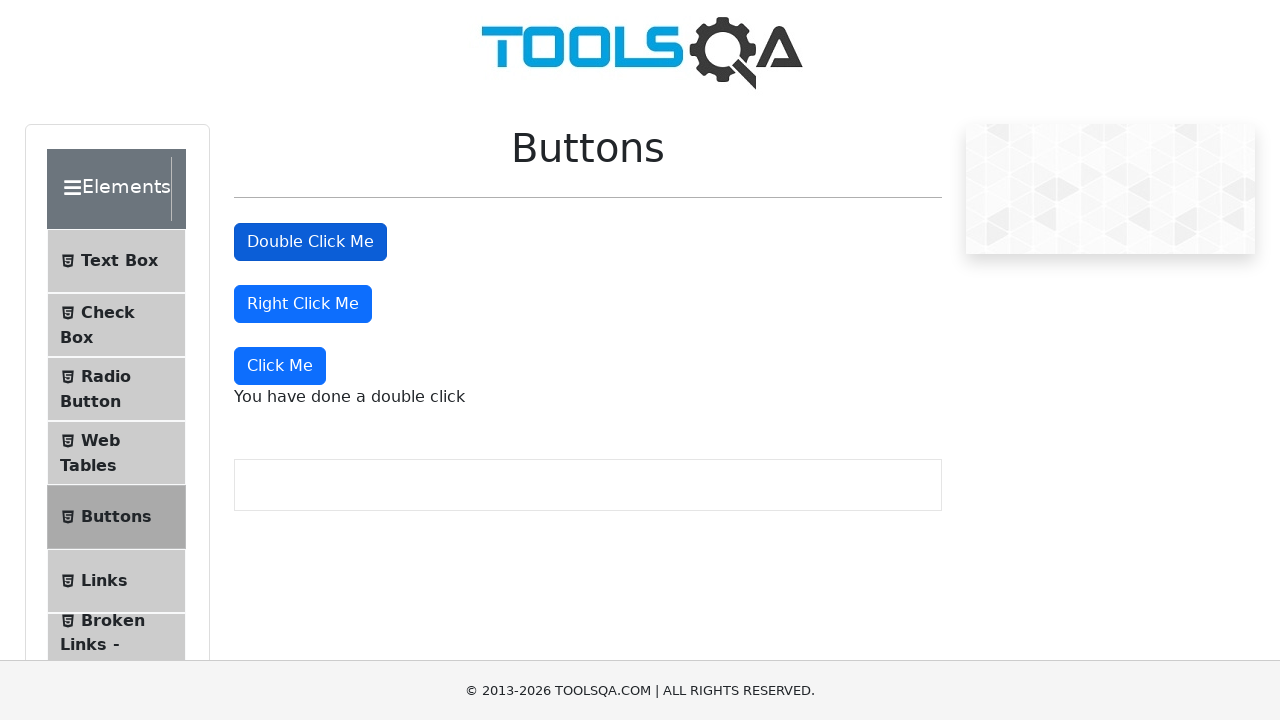

Right-clicked the right-click button at (303, 304) on #rightClickBtn
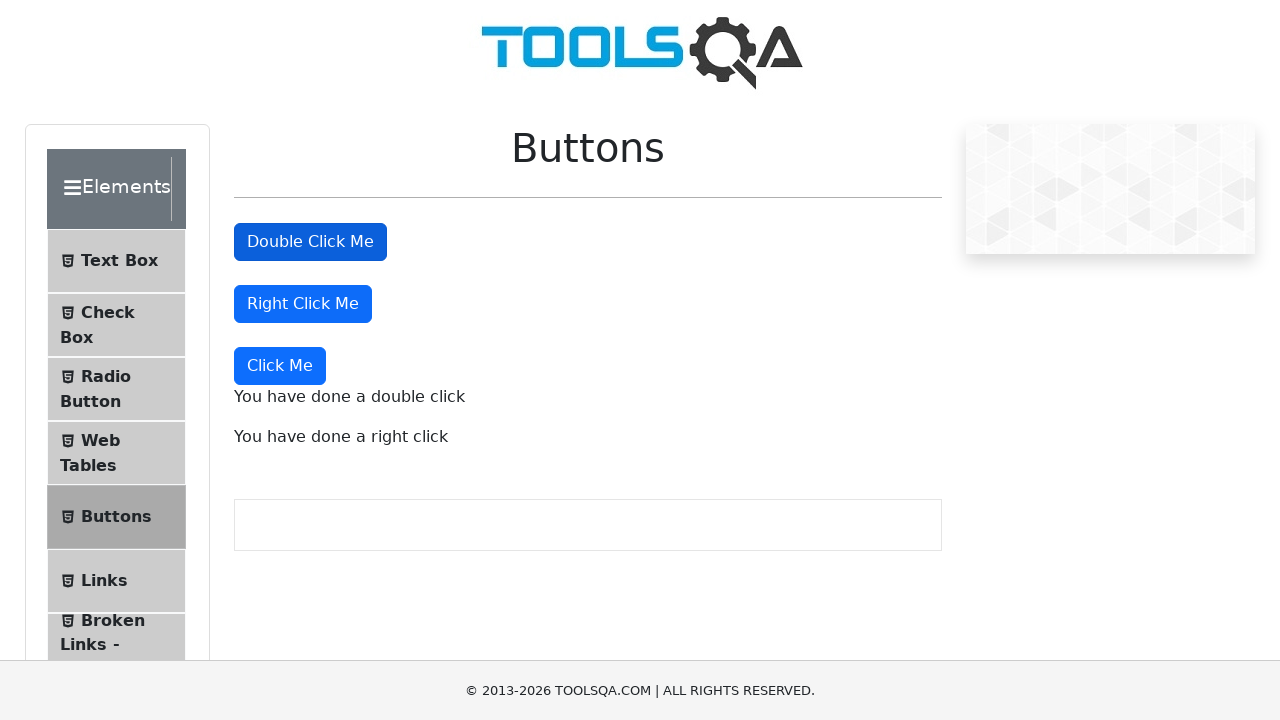

Right-click success message appeared
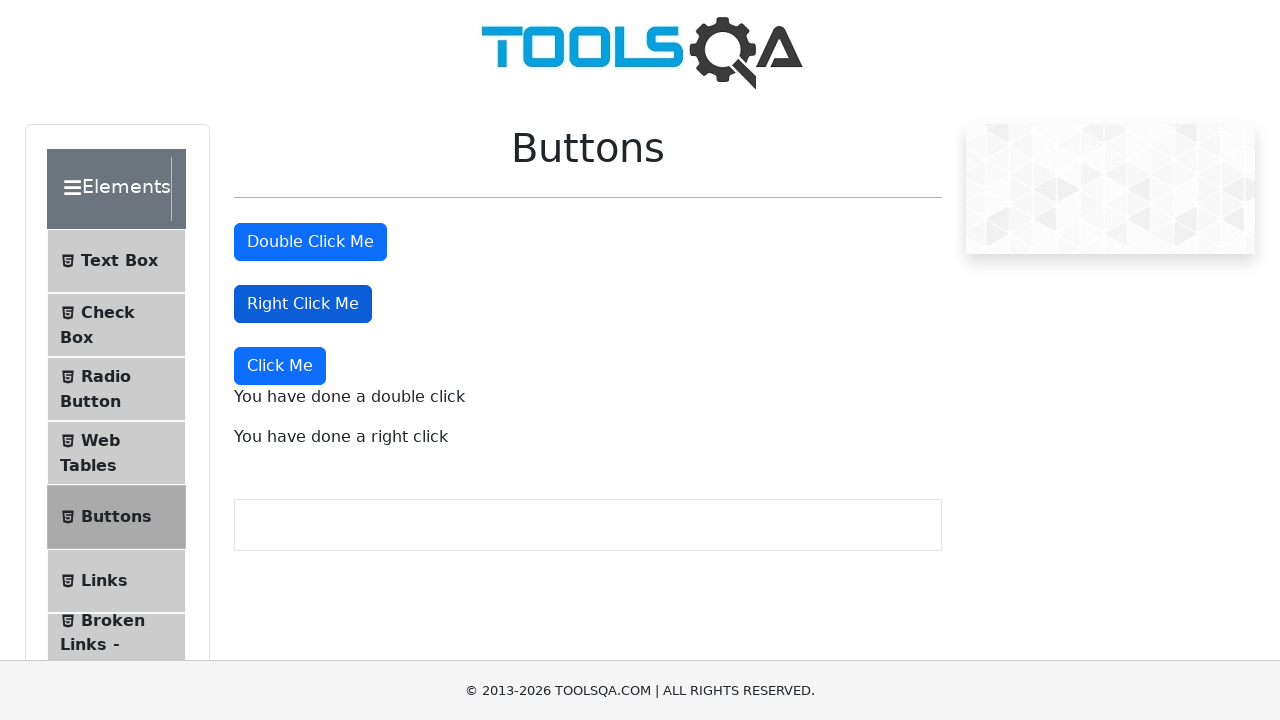

Clicked the 'Click Me' button at (280, 366) on xpath=//button[text()='Click Me']
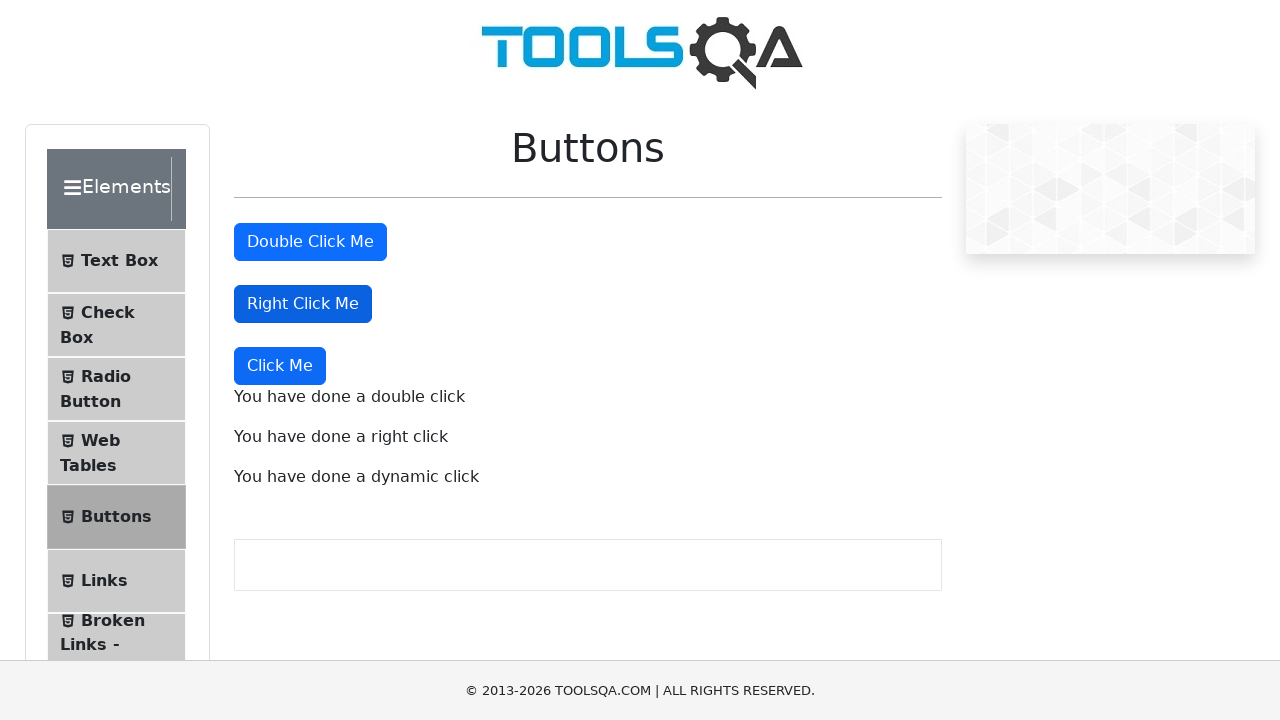

Dynamic click success message appeared
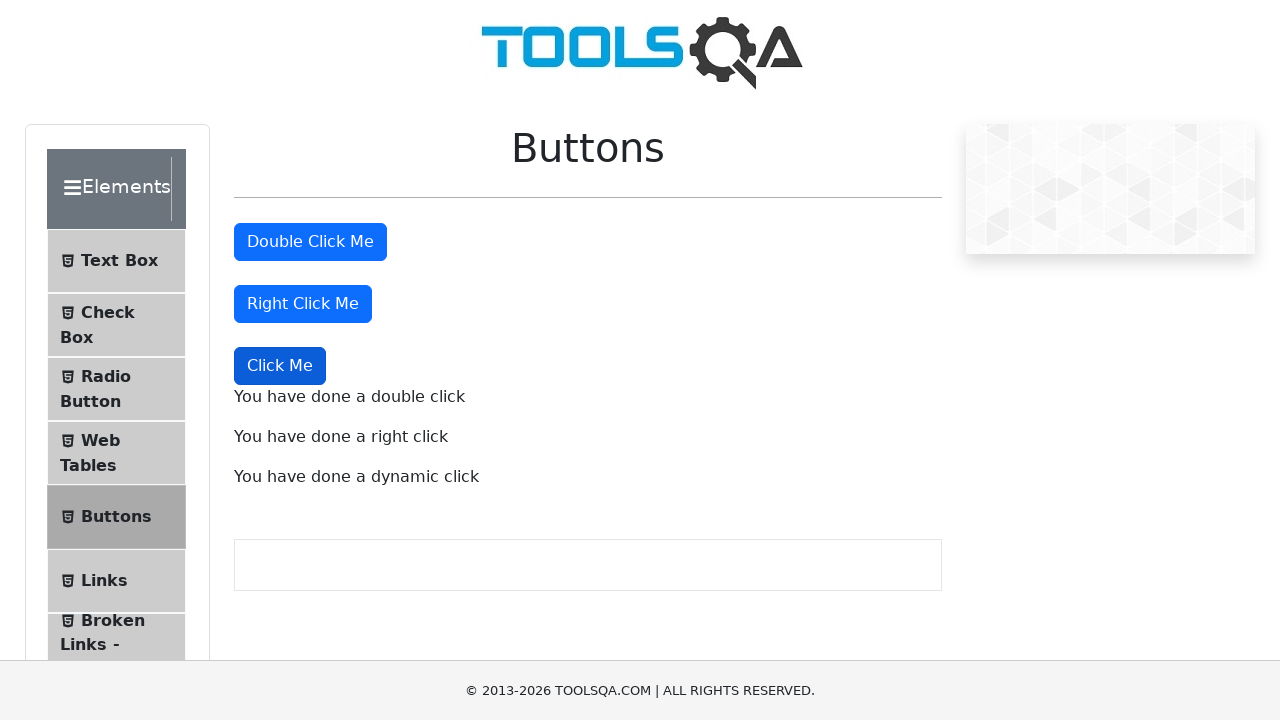

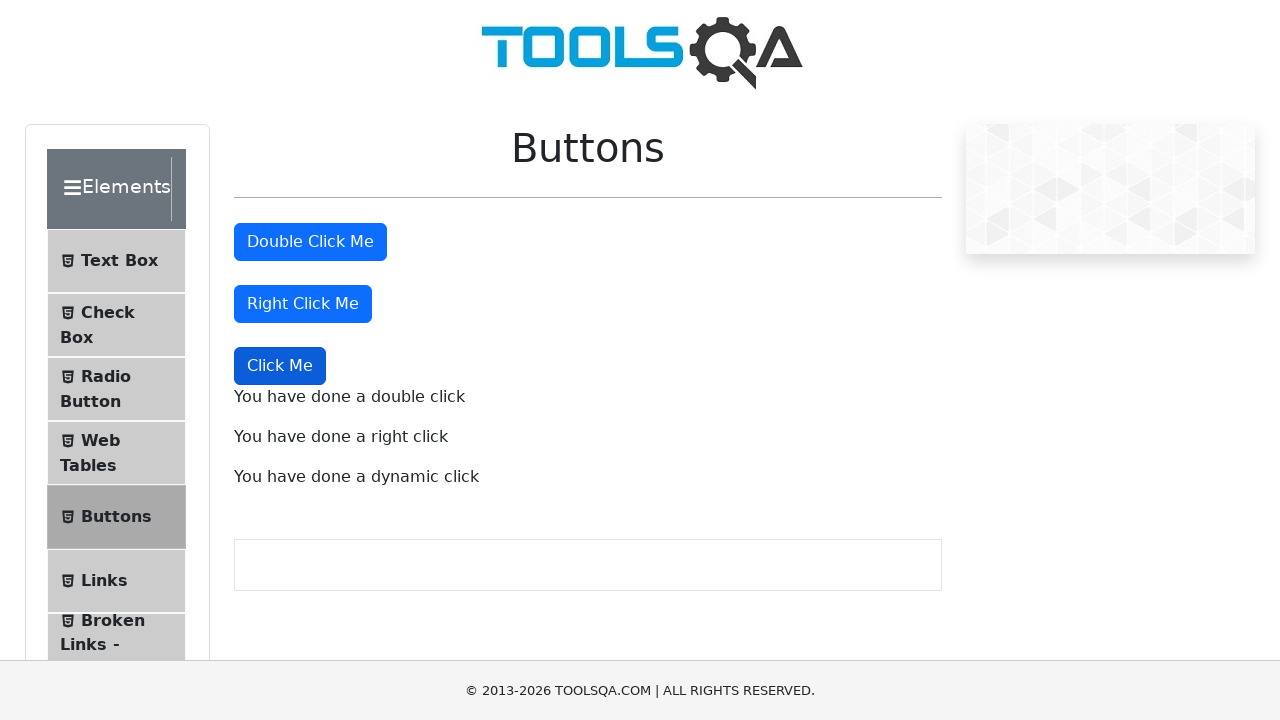